Navigates to the Demoblaze demo e-commerce site and verifies that product images are loaded on the homepage

Starting URL: https://demoblaze.com/index.html

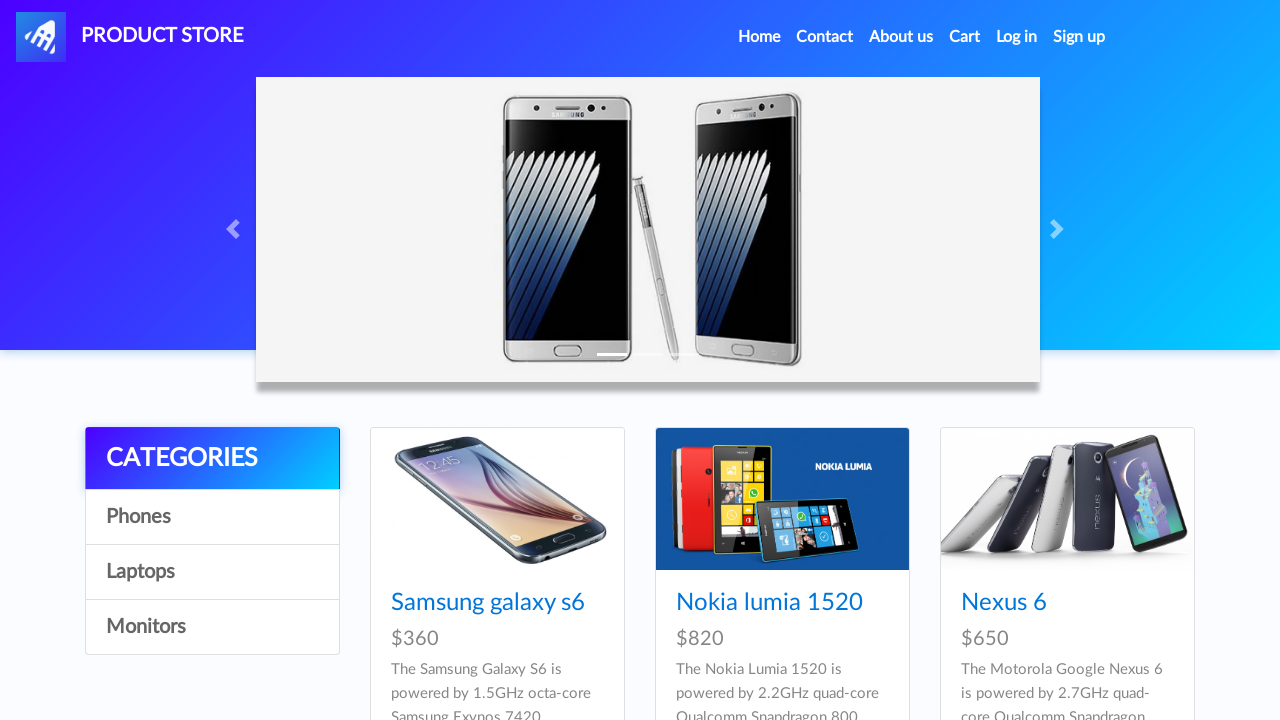

Waited for images to load on the page
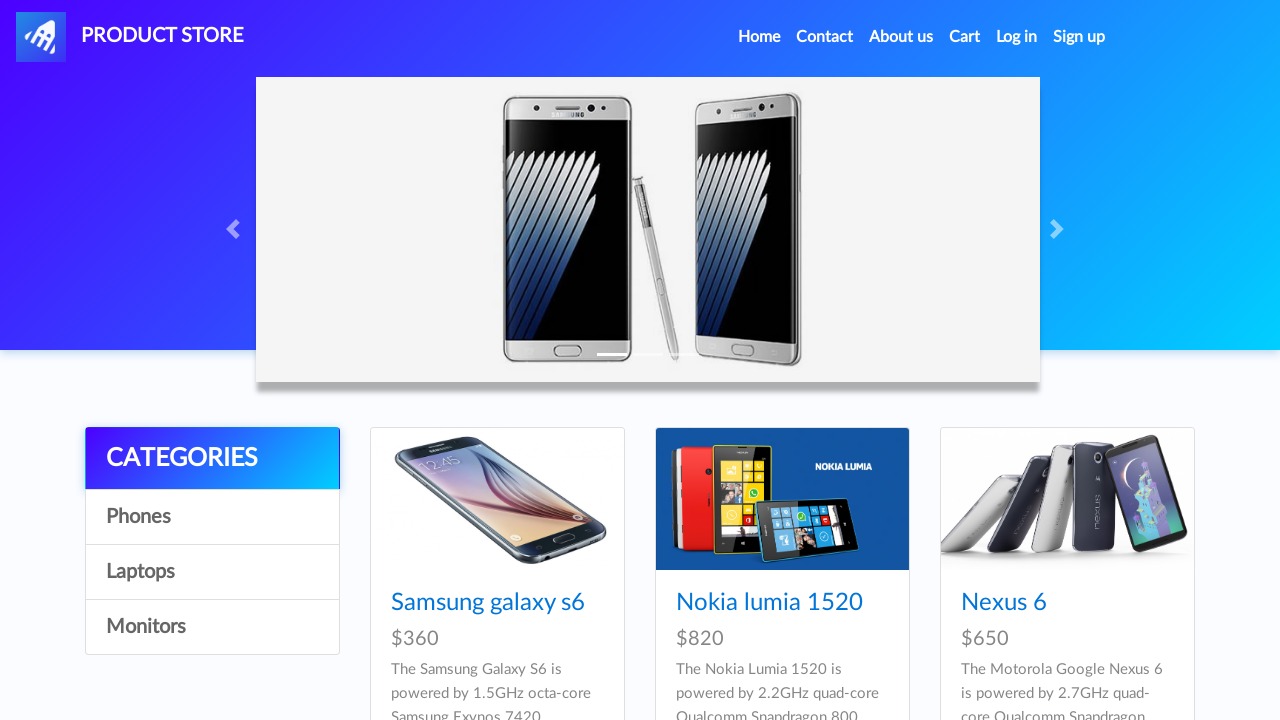

Verified product images are loaded in the product table
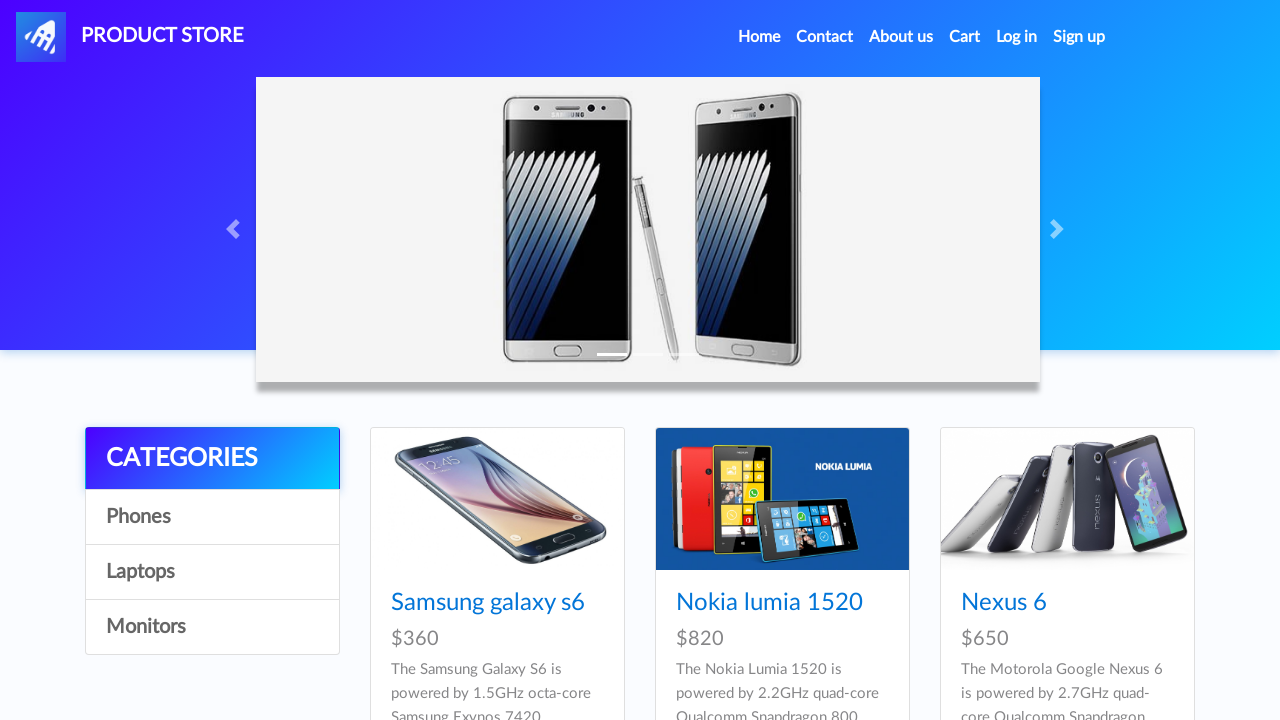

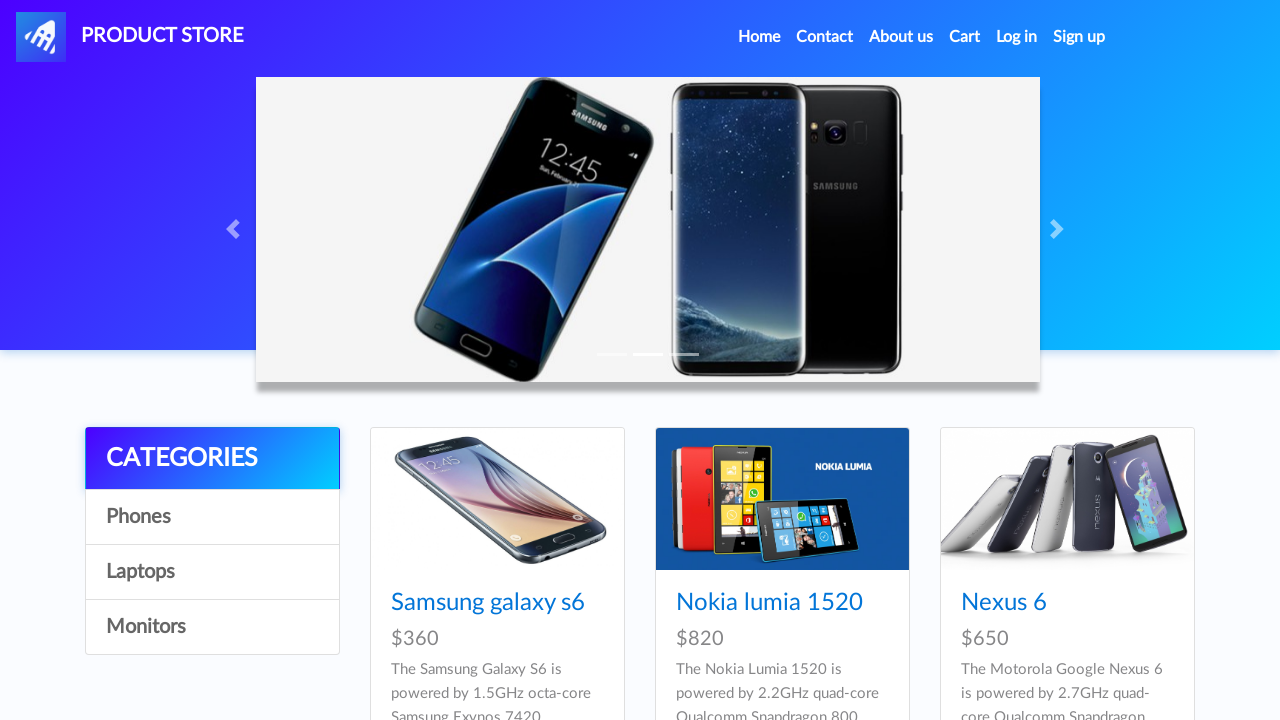